Tests browser back button navigation between filter views (All, Active, Completed).

Starting URL: https://demo.playwright.dev/todomvc

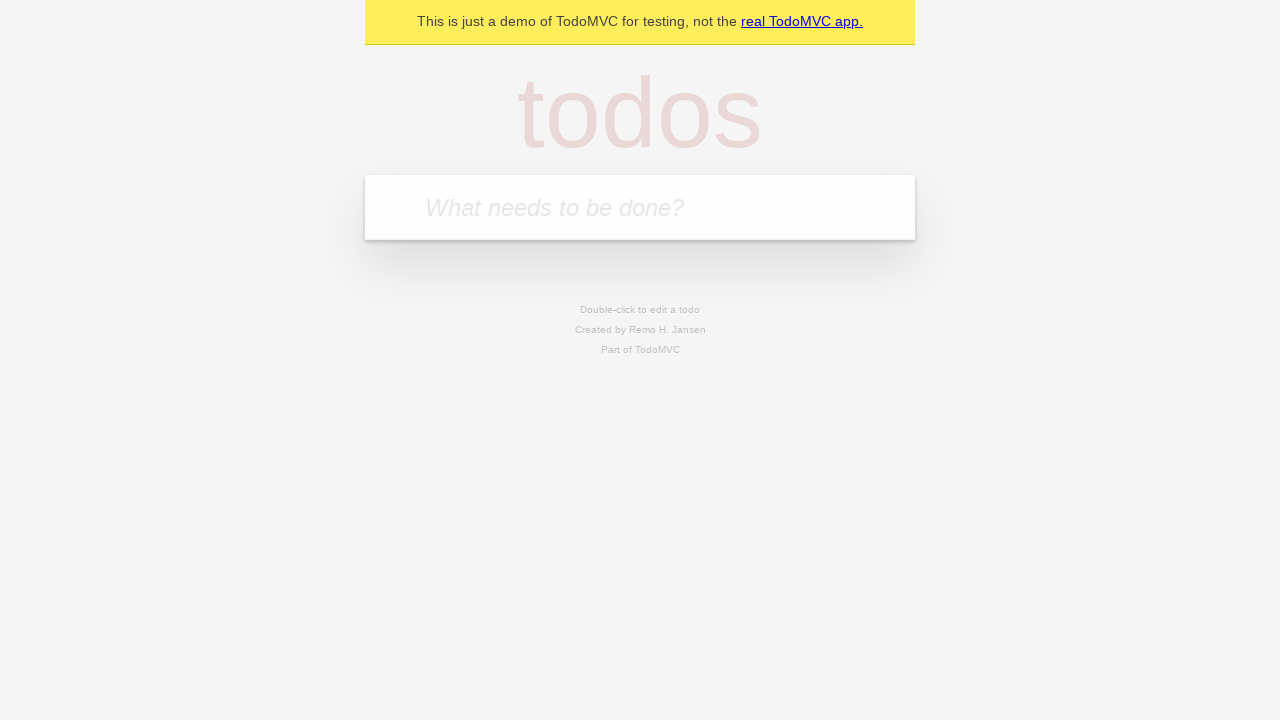

Filled todo input with 'buy some cheese' on internal:attr=[placeholder="What needs to be done?"i]
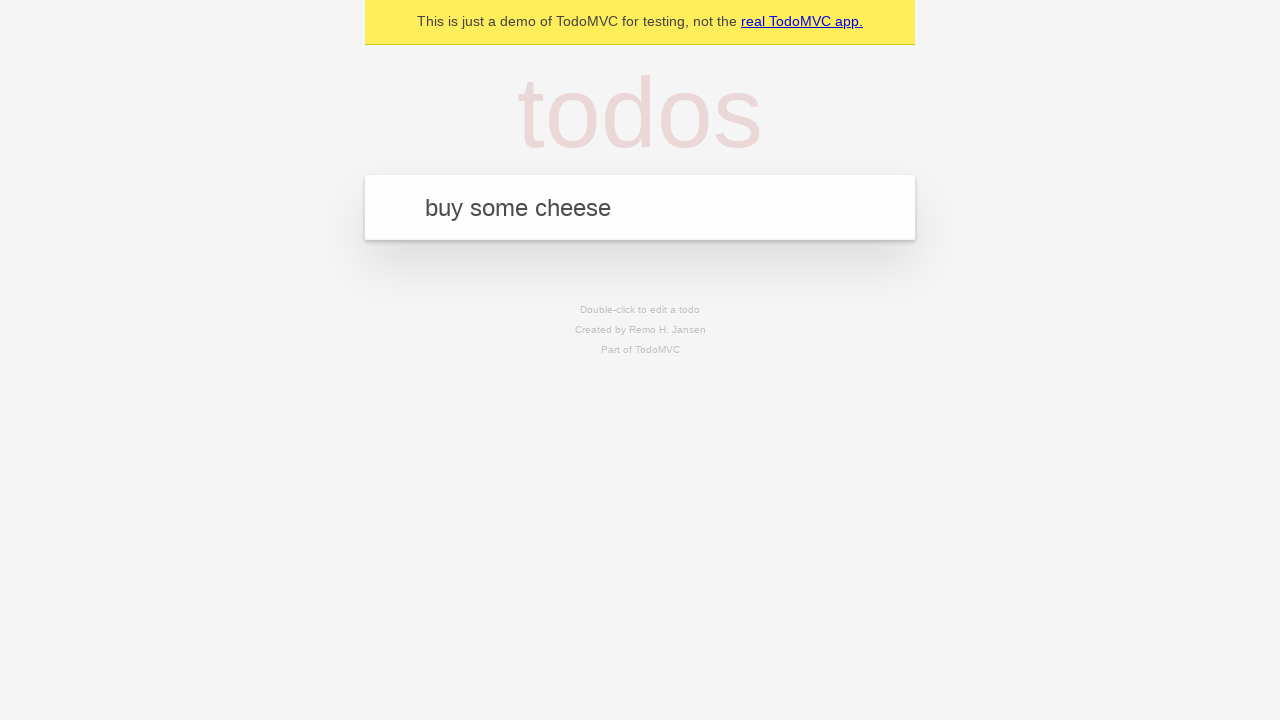

Pressed Enter to add todo 'buy some cheese' on internal:attr=[placeholder="What needs to be done?"i]
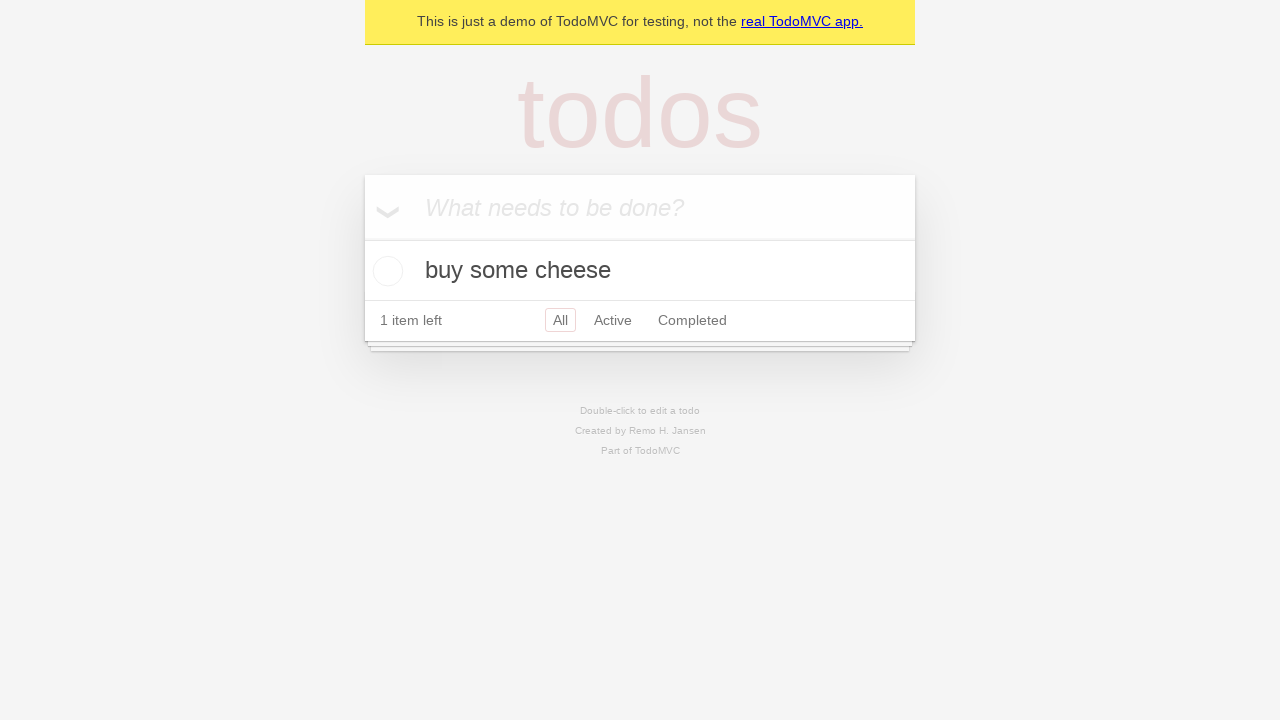

Filled todo input with 'feed the cat' on internal:attr=[placeholder="What needs to be done?"i]
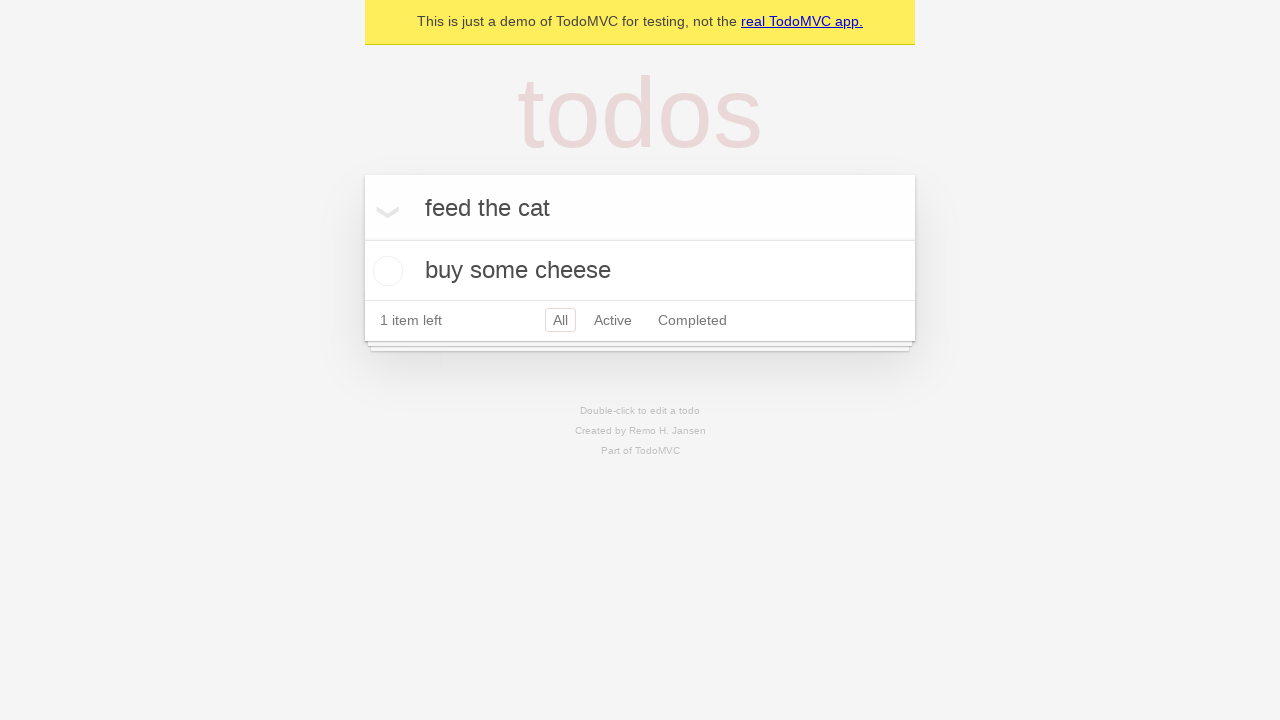

Pressed Enter to add todo 'feed the cat' on internal:attr=[placeholder="What needs to be done?"i]
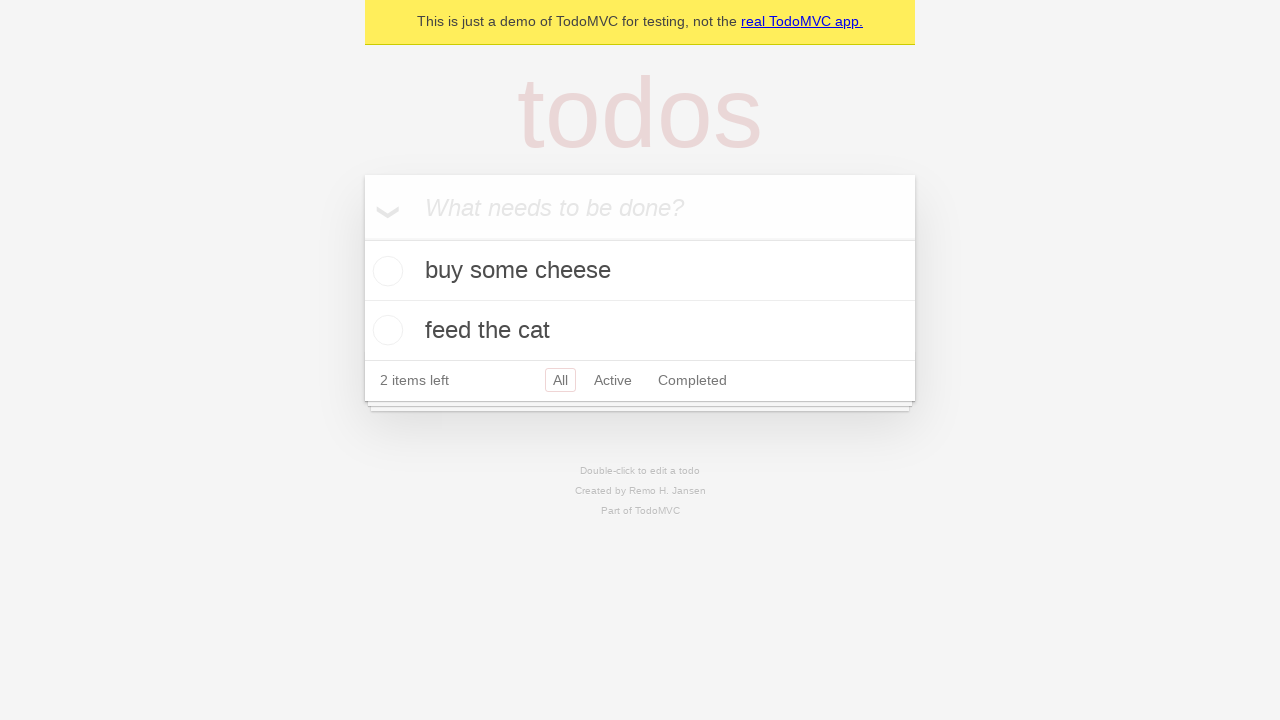

Filled todo input with 'book a doctors appointment' on internal:attr=[placeholder="What needs to be done?"i]
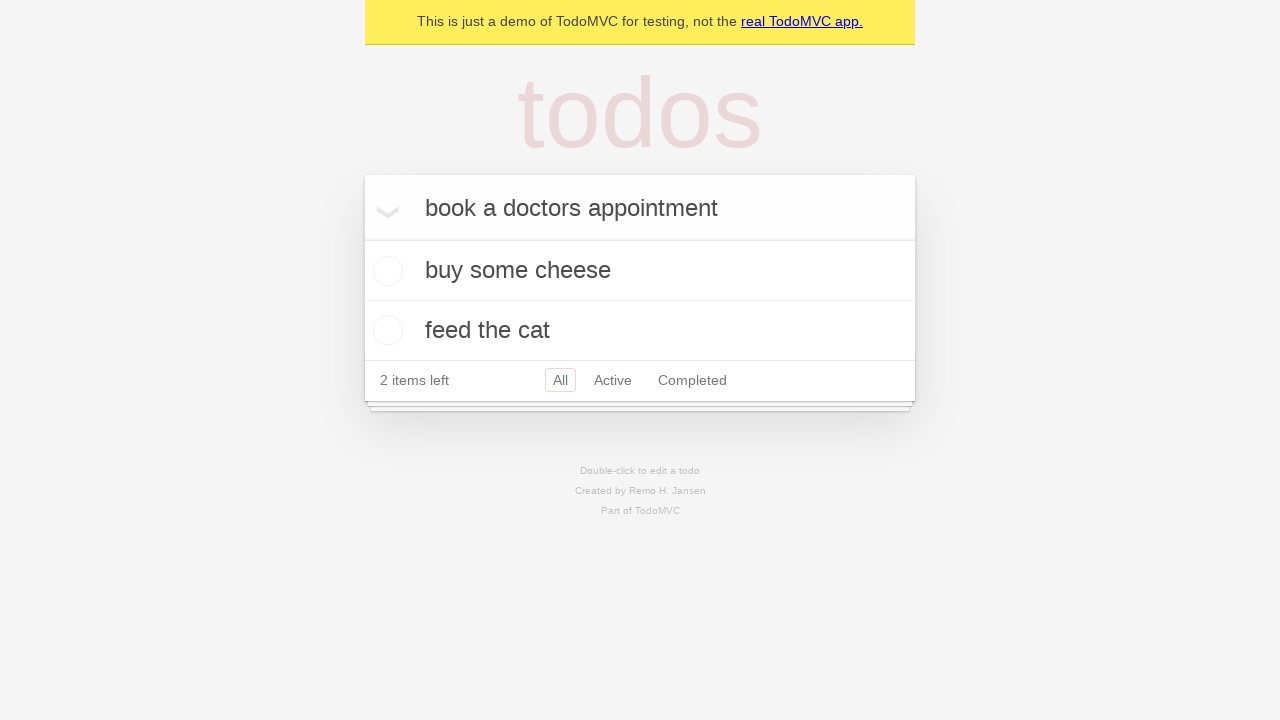

Pressed Enter to add todo 'book a doctors appointment' on internal:attr=[placeholder="What needs to be done?"i]
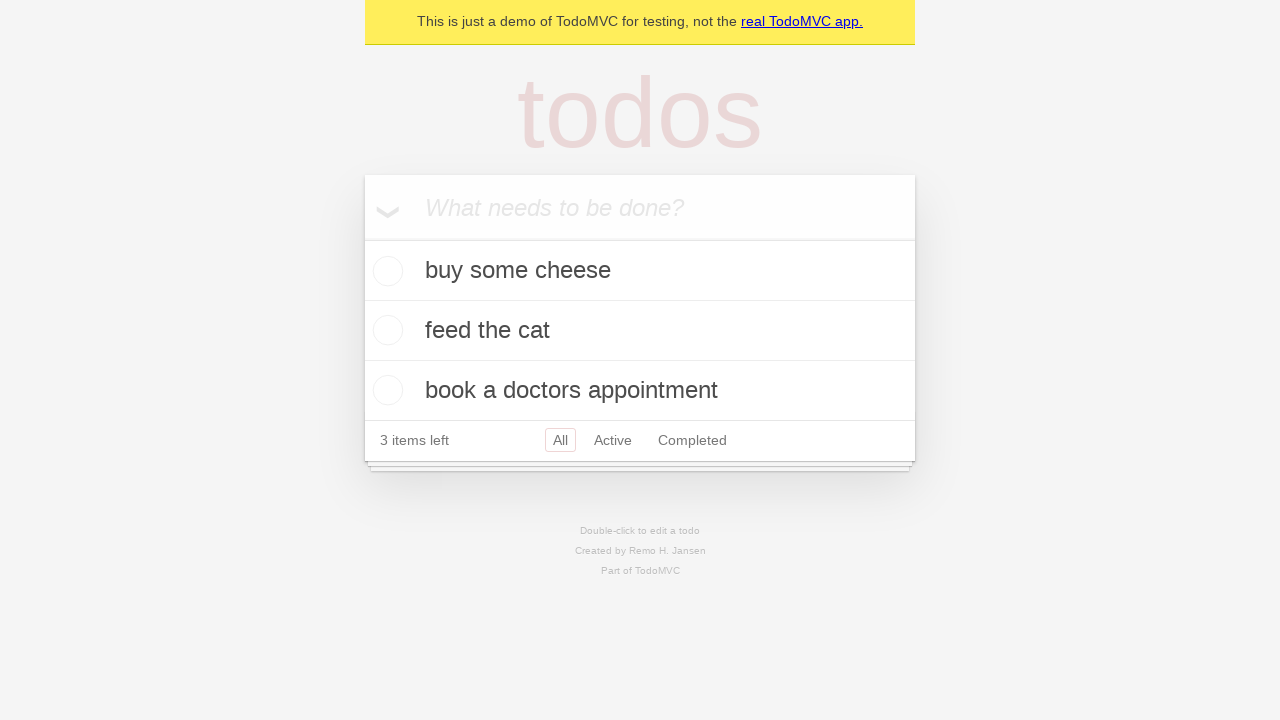

Checked the second todo item at (385, 330) on internal:testid=[data-testid="todo-item"s] >> nth=1 >> internal:role=checkbox
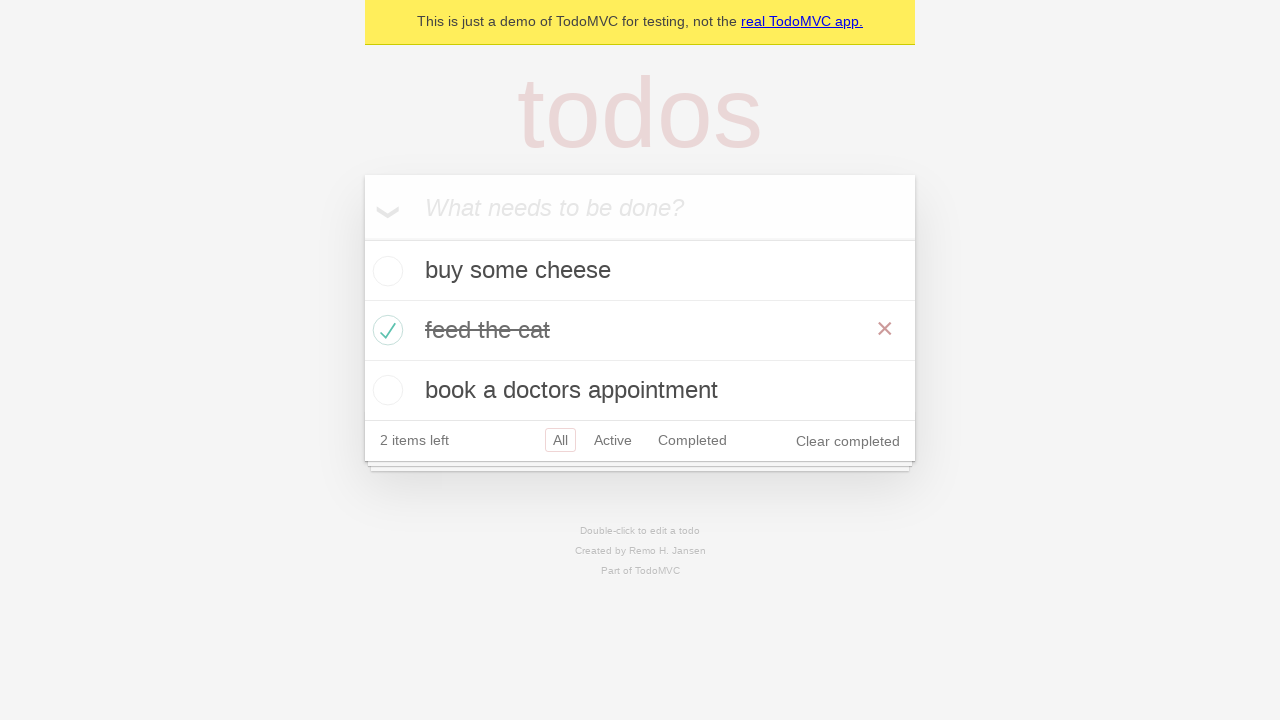

Clicked 'All' filter link at (560, 440) on internal:role=link[name="All"i]
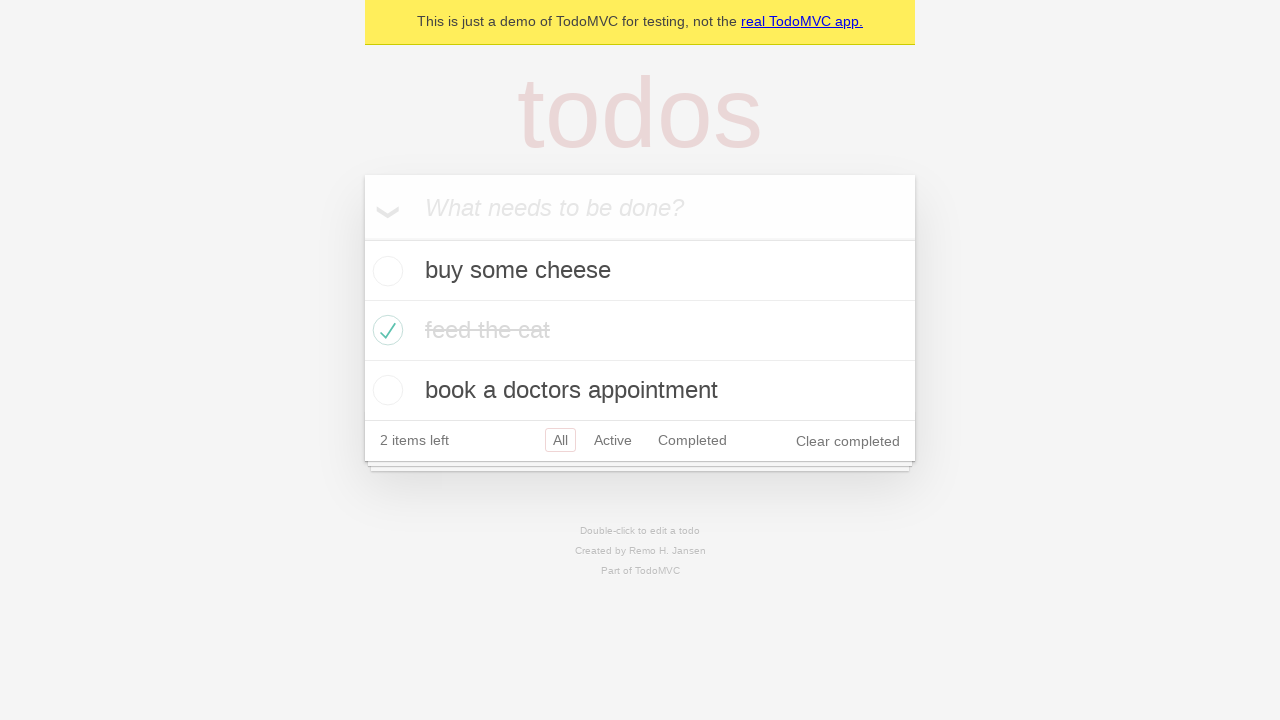

Clicked 'Active' filter link at (613, 440) on internal:role=link[name="Active"i]
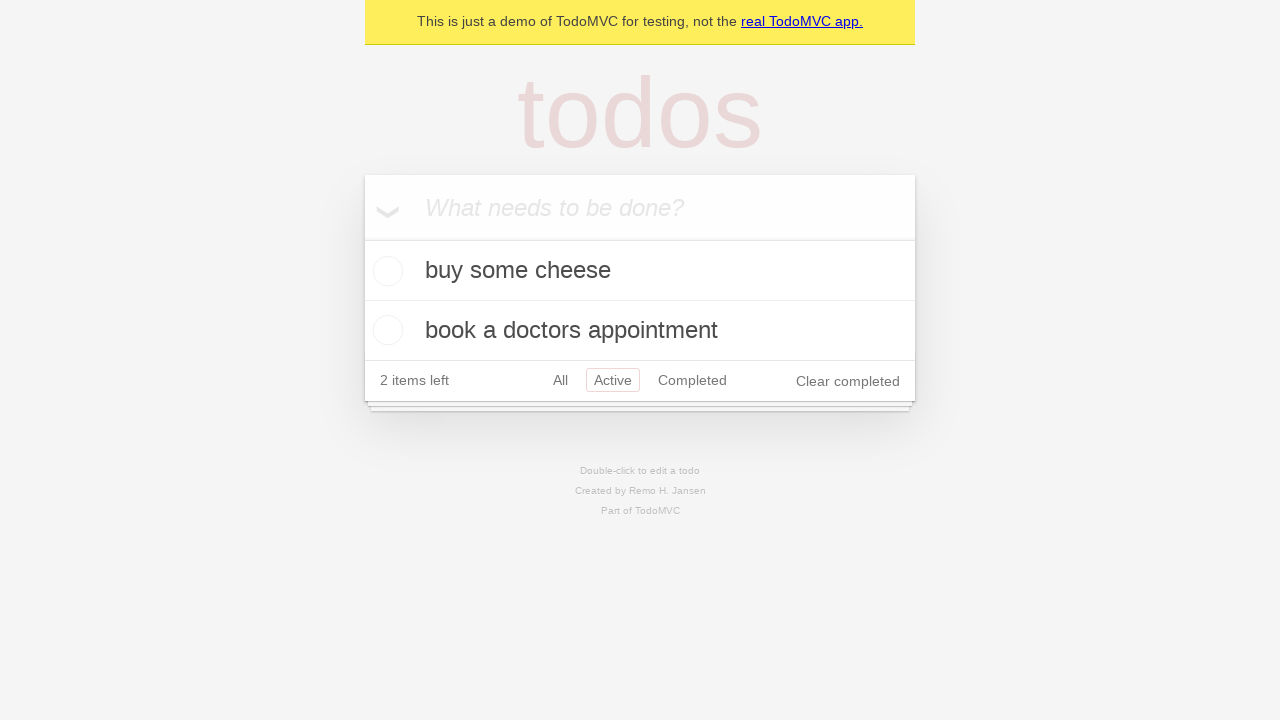

Clicked 'Completed' filter link at (692, 380) on internal:role=link[name="Completed"i]
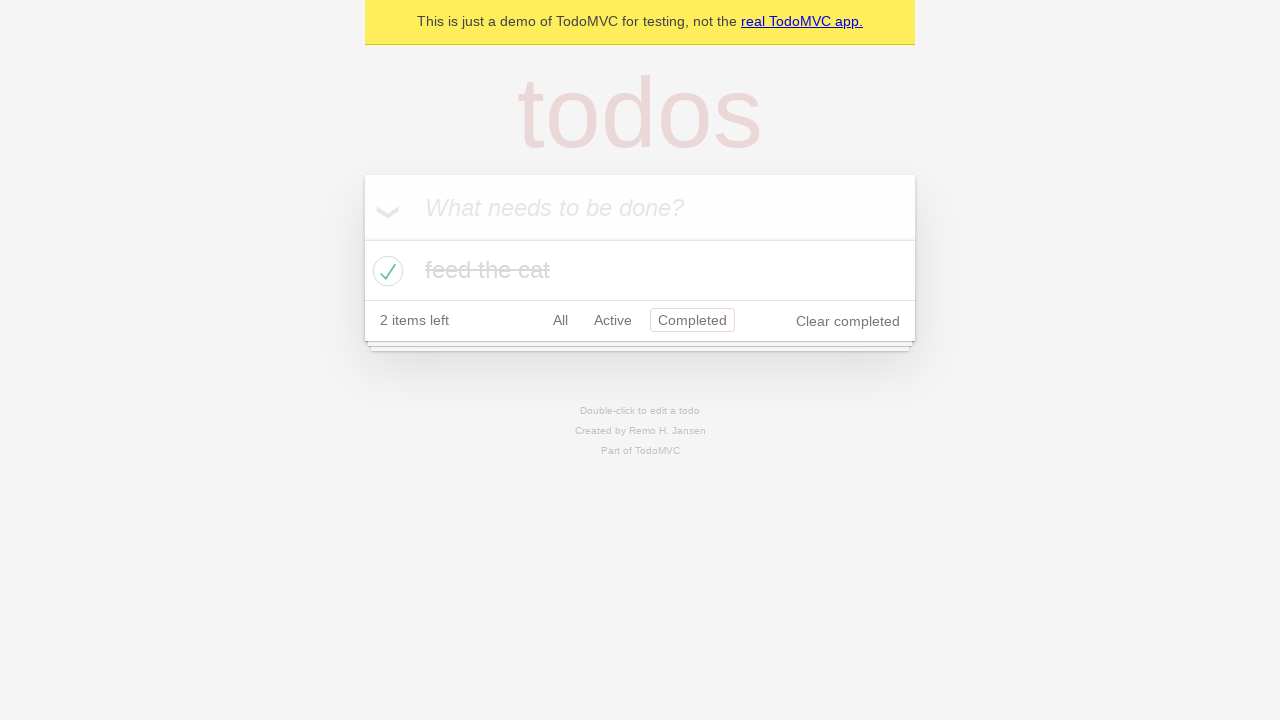

Navigated back from Completed filter (back to Active)
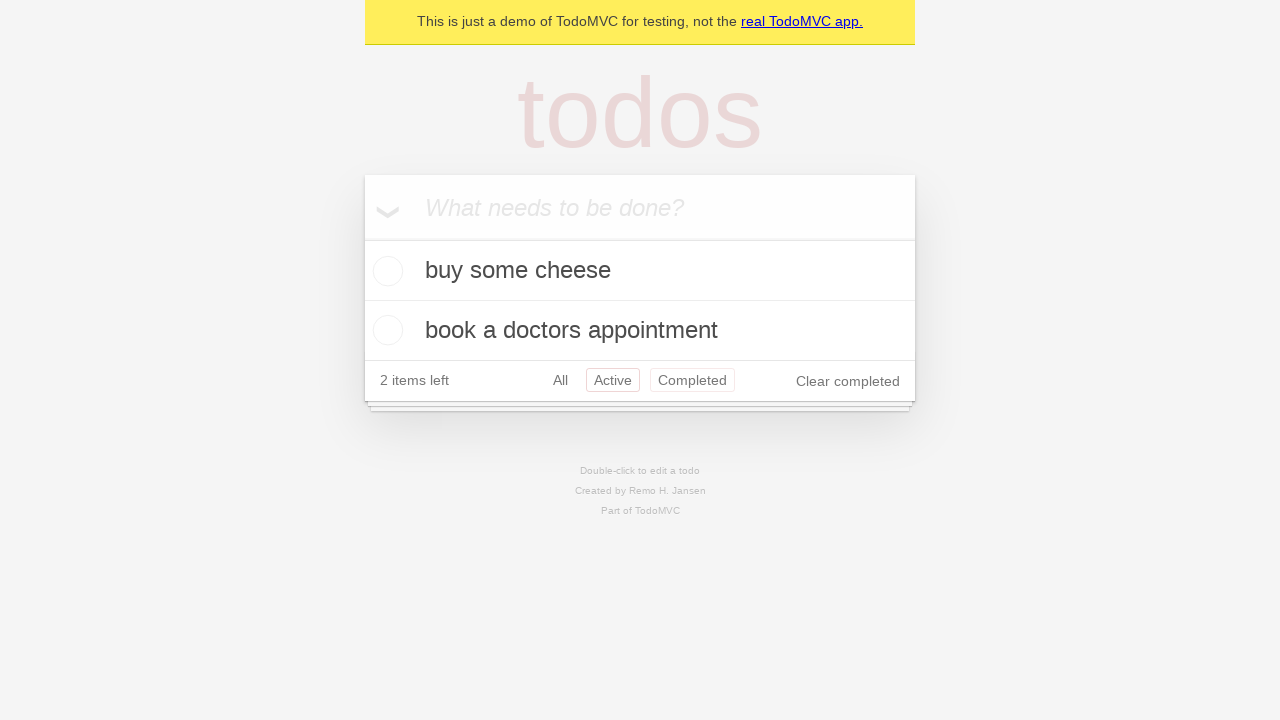

Navigated back from Active filter (back to All)
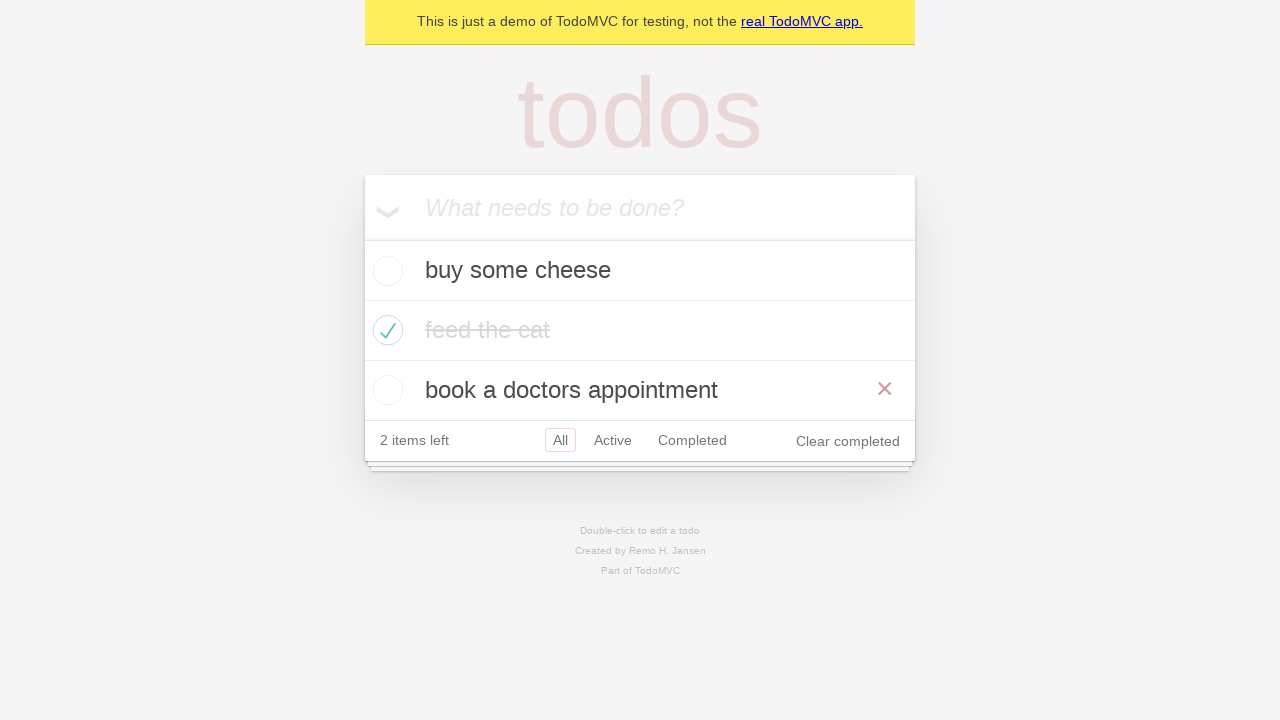

Waited for todo items to load after back navigation
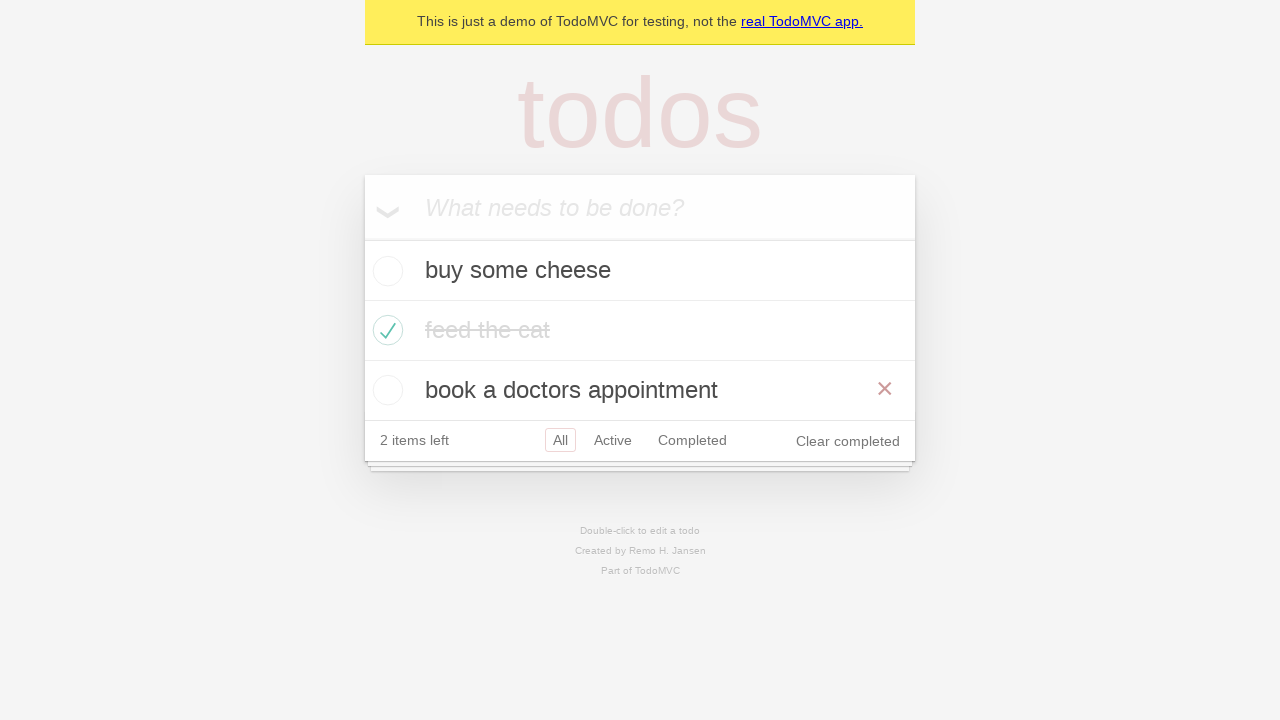

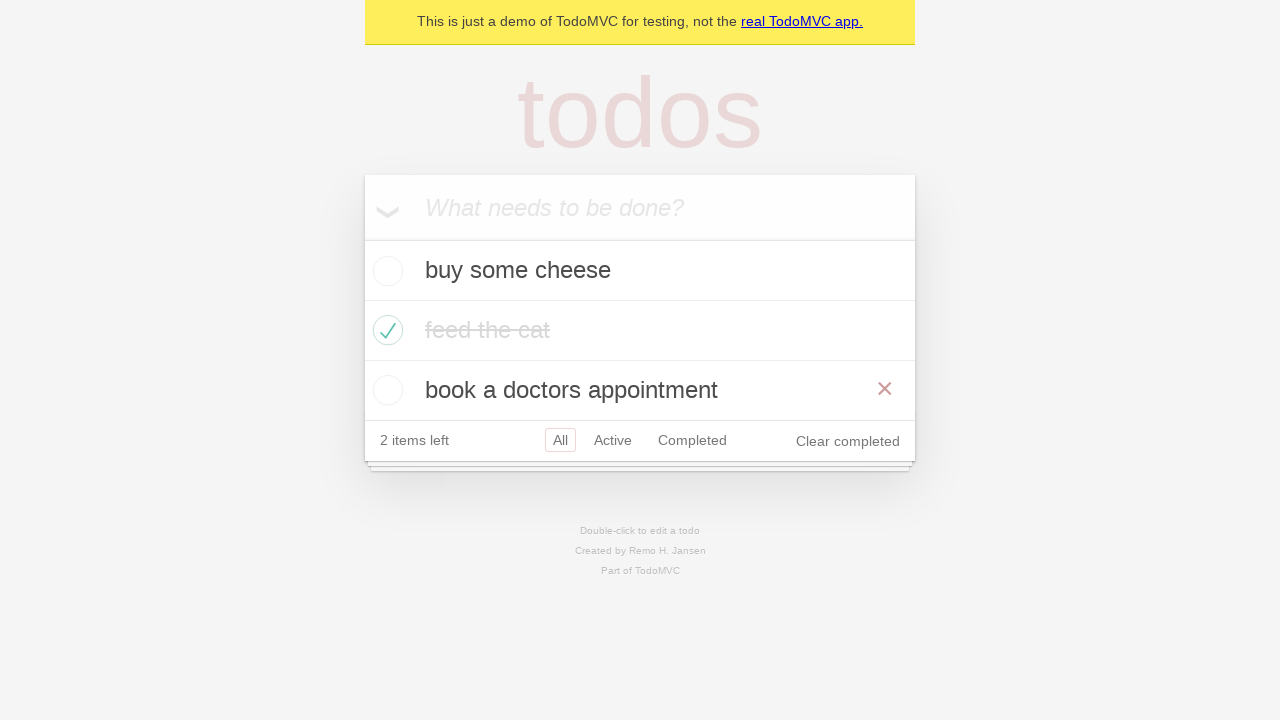